Tests scroll restoration behavior by scrolling to footer, clicking About link, navigating back, and verifying scroll position is restored

Starting URL: https://peterbe.com/

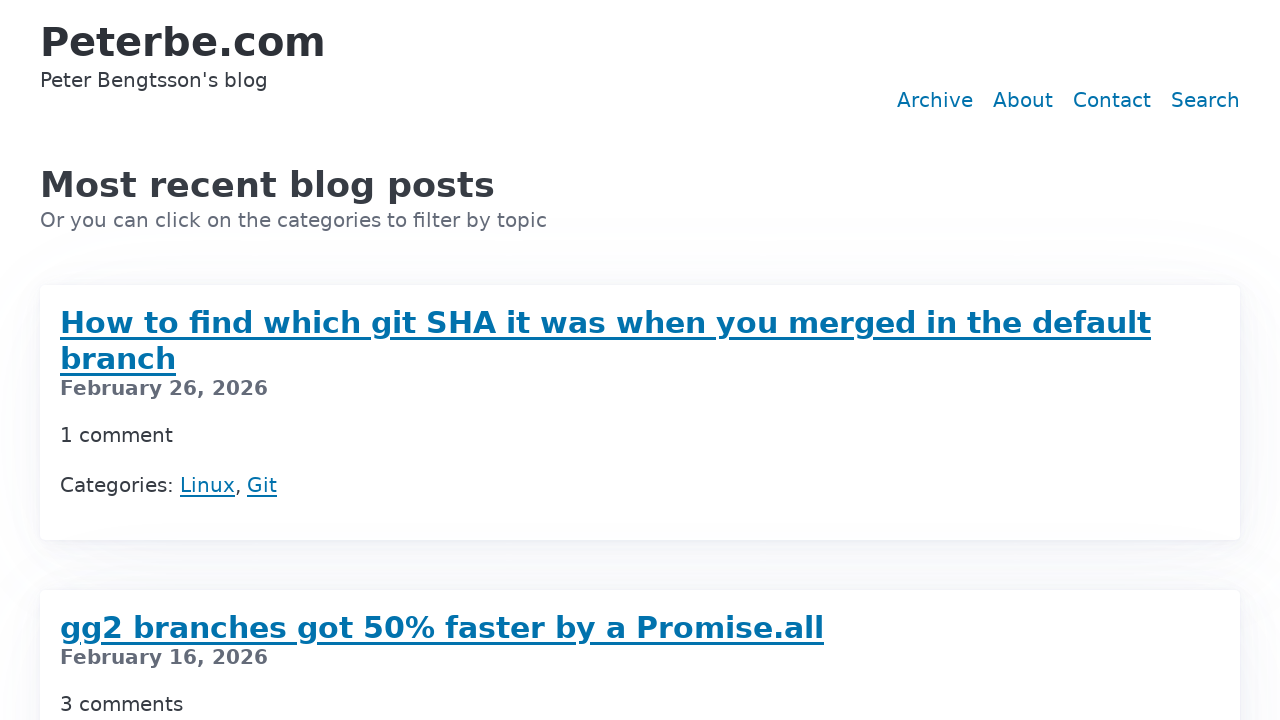

Scrolled to About link in footer
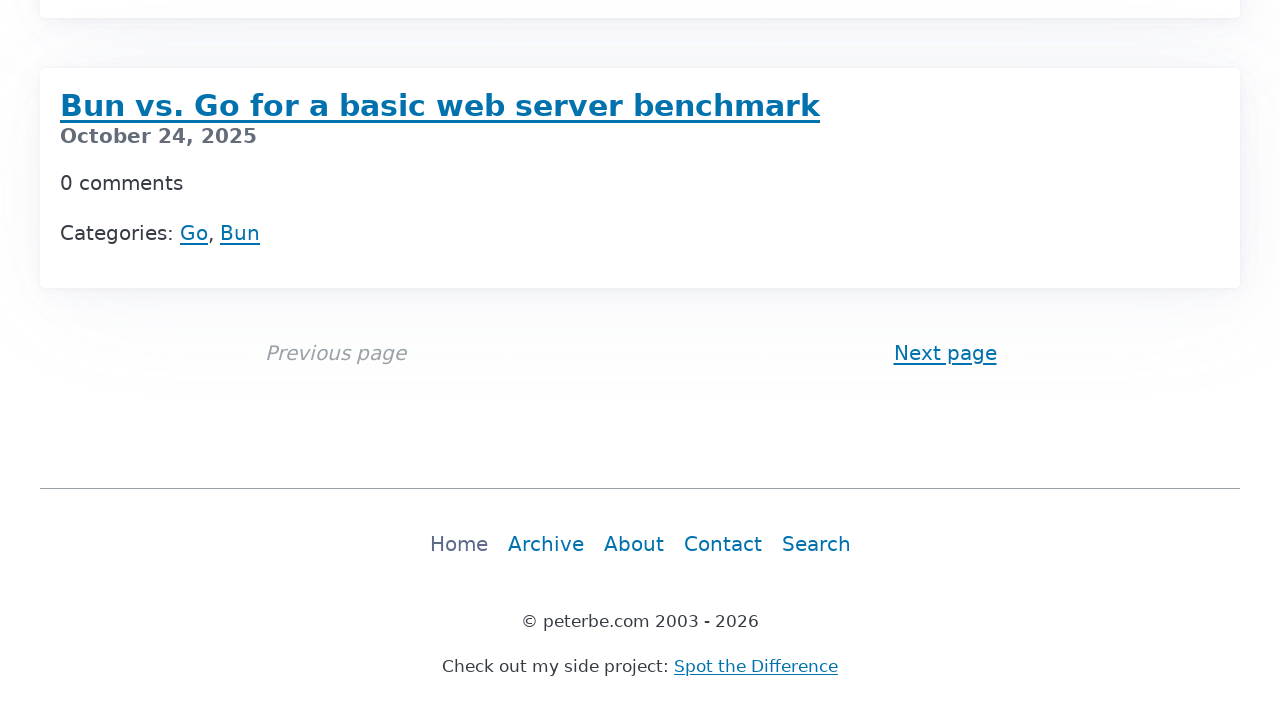

Clicked About link in footer at (634, 544) on footer >> internal:role=link[name="About"i]
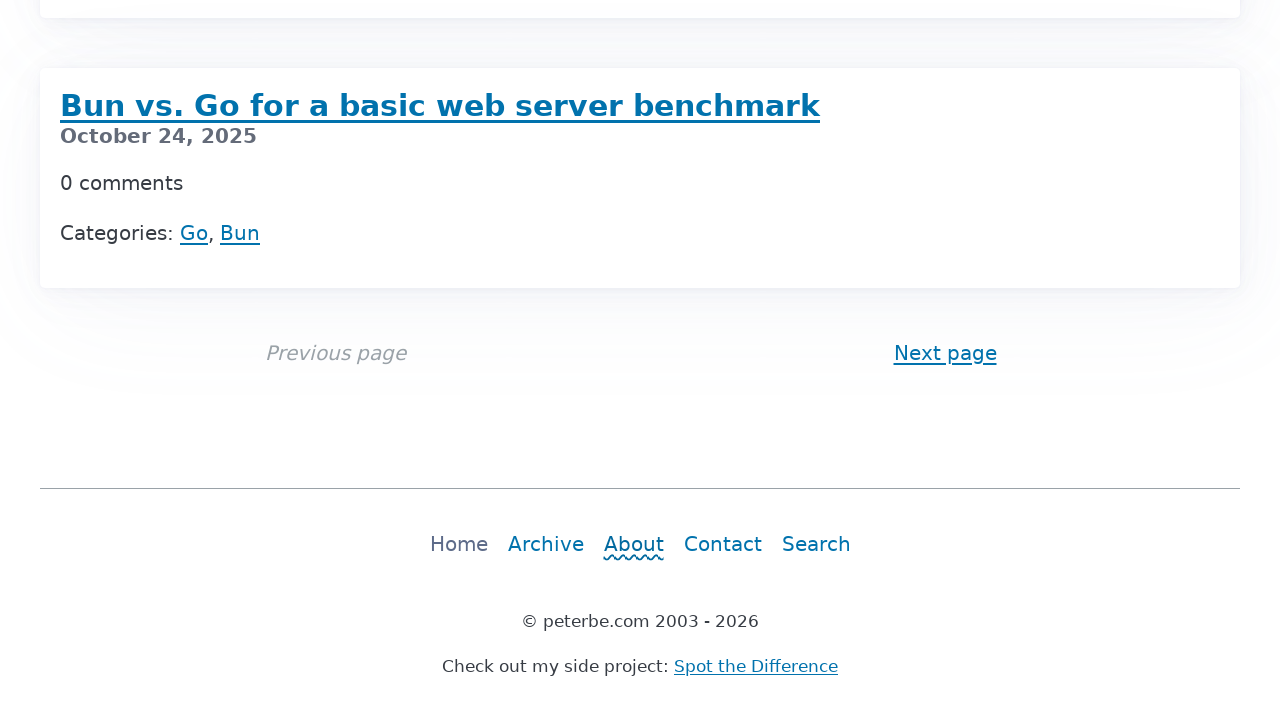

About page loaded
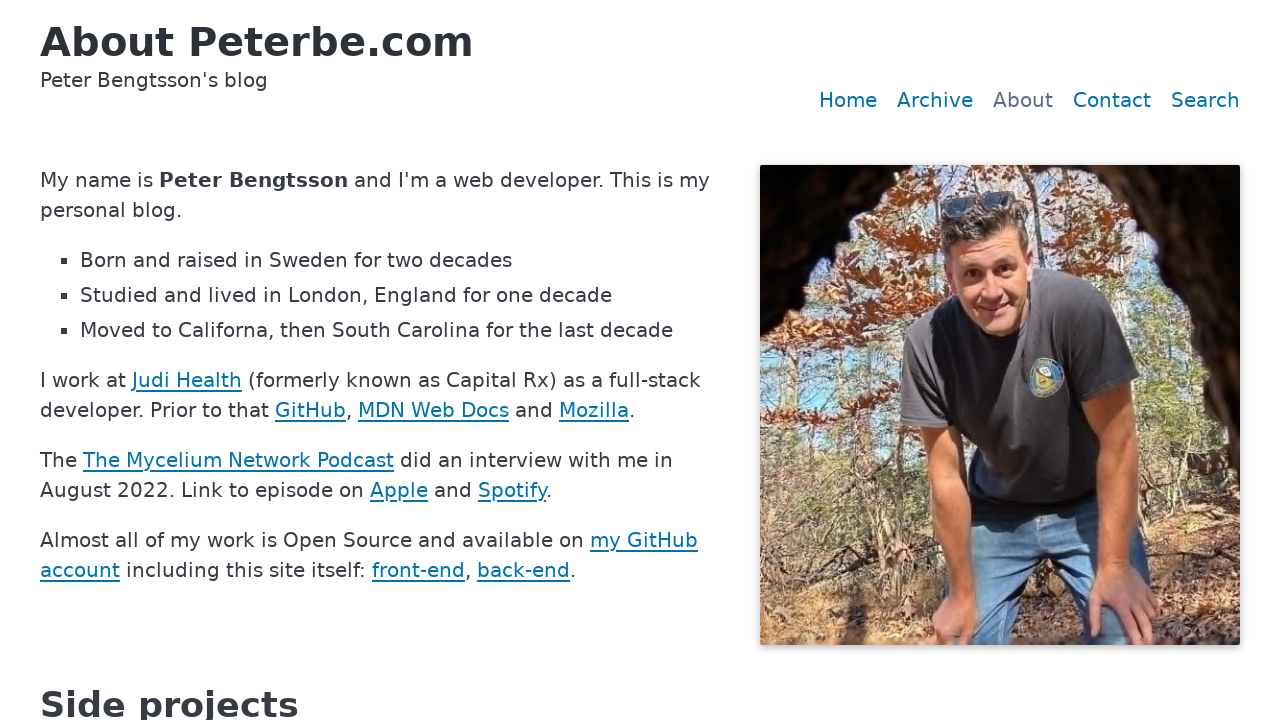

Navigated back to home page
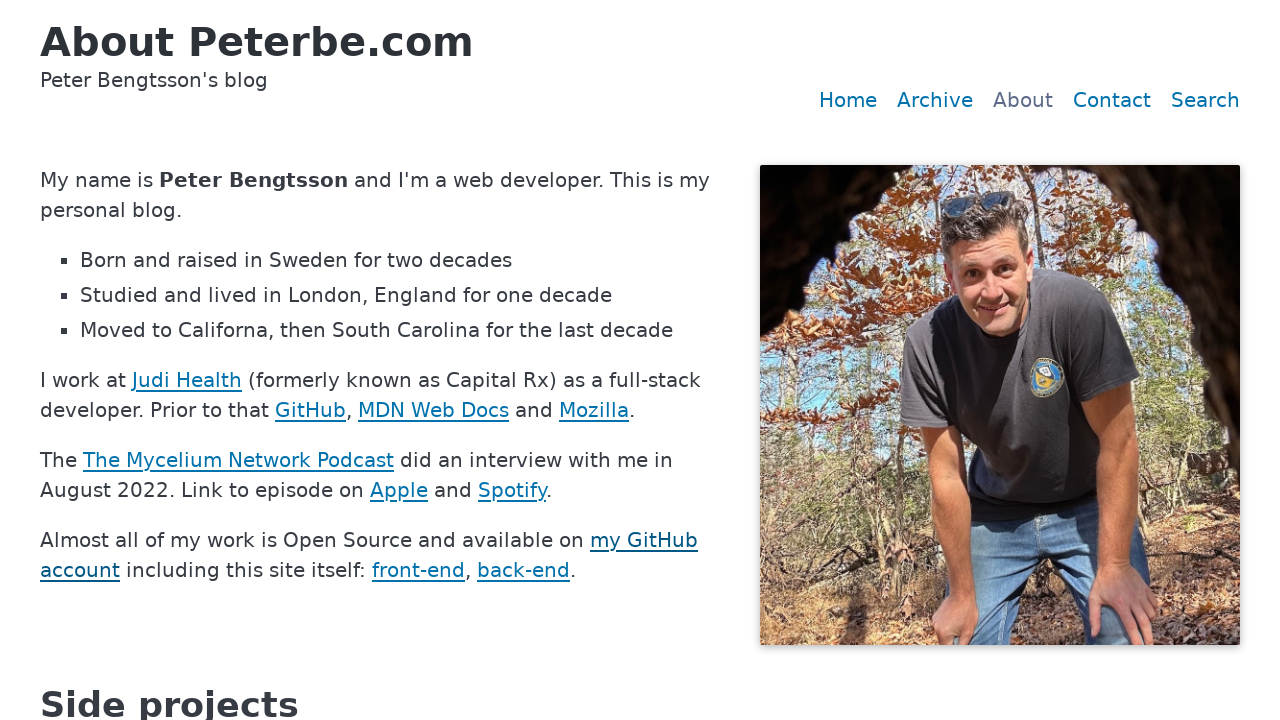

Home page loaded and scroll position restored
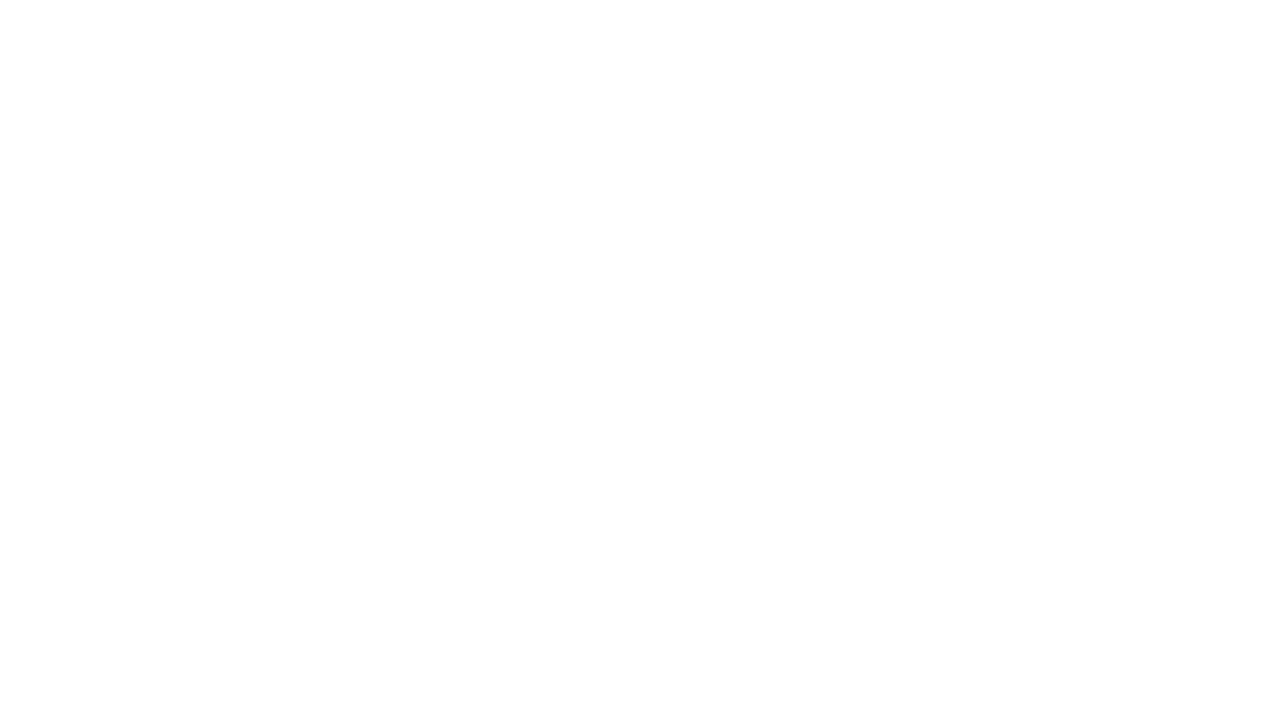

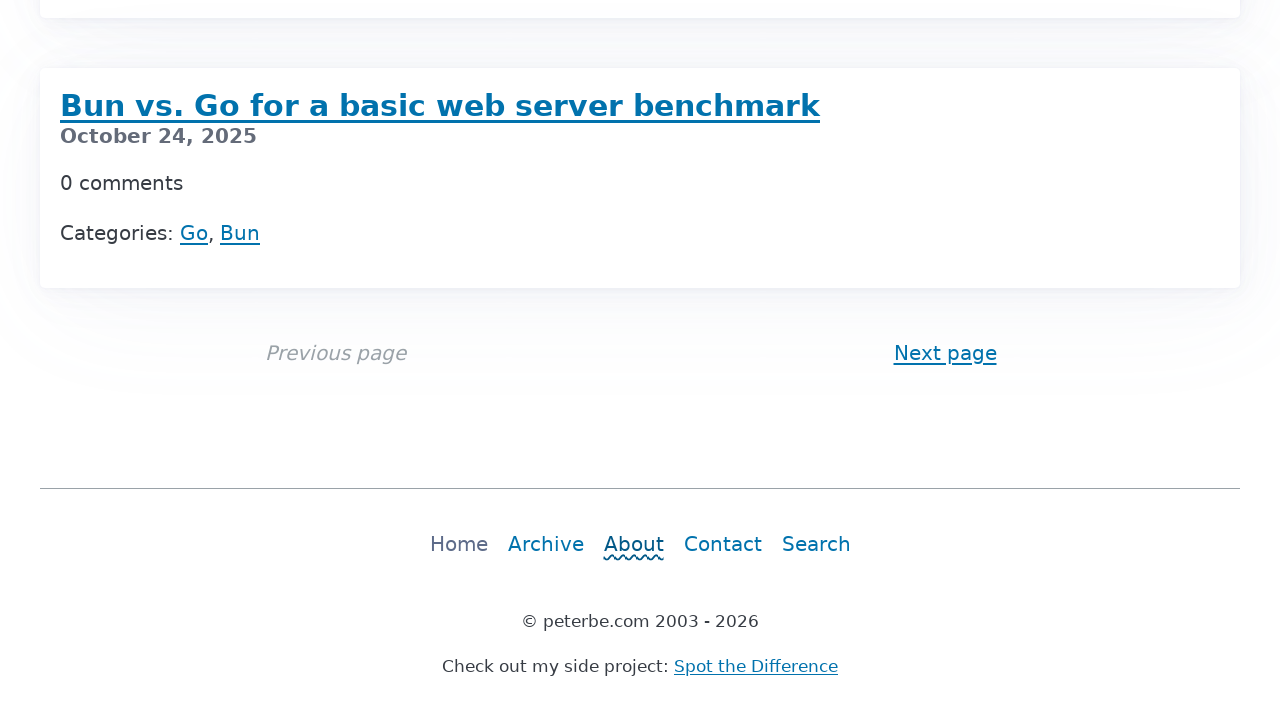